Tests dynamic loading by clicking start button and waiting for content to appear

Starting URL: http://the-internet.herokuapp.com/dynamic_loading/2

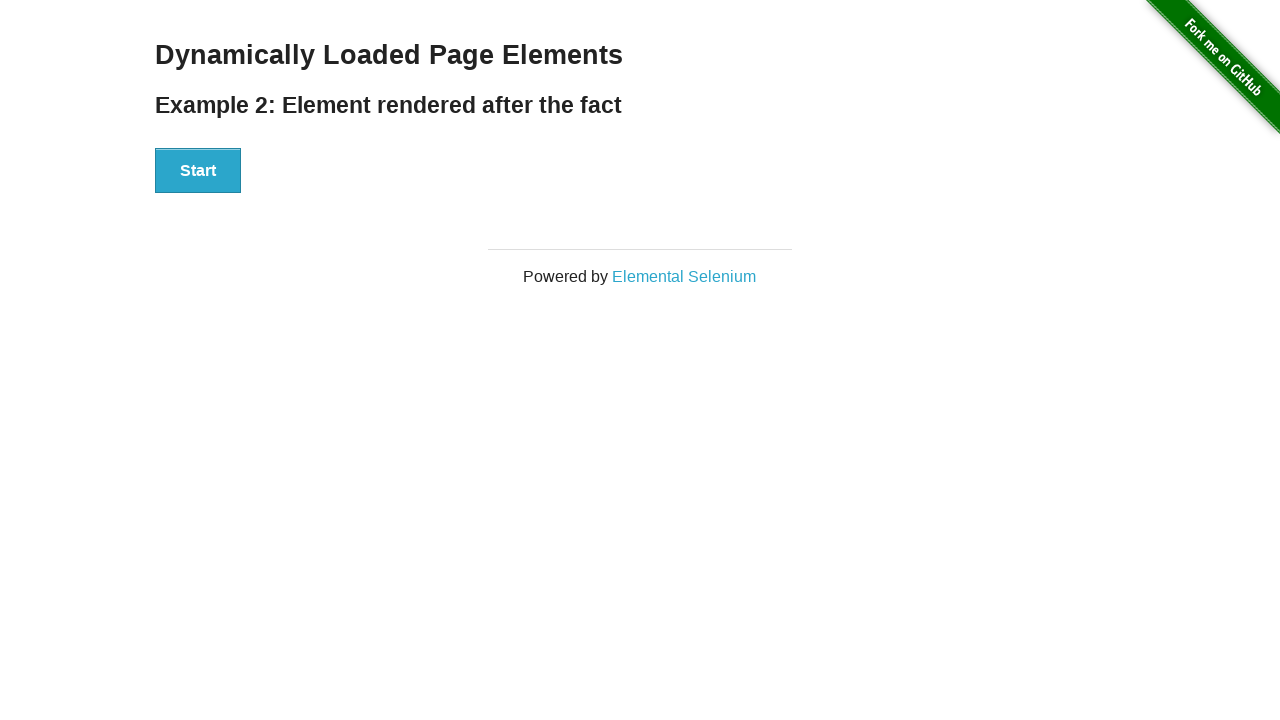

Clicked start button to trigger dynamic loading at (198, 171) on xpath=//div[@id='start']/button
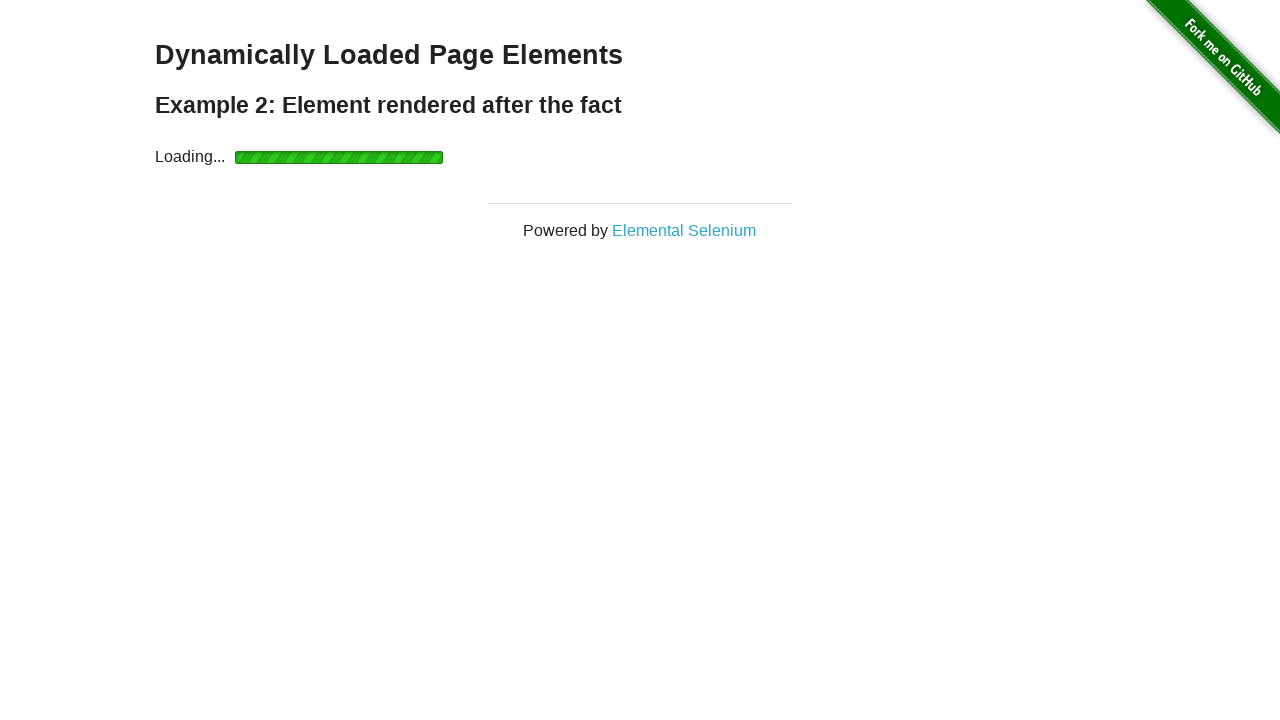

Waited for finish element to appear - dynamic content loaded successfully
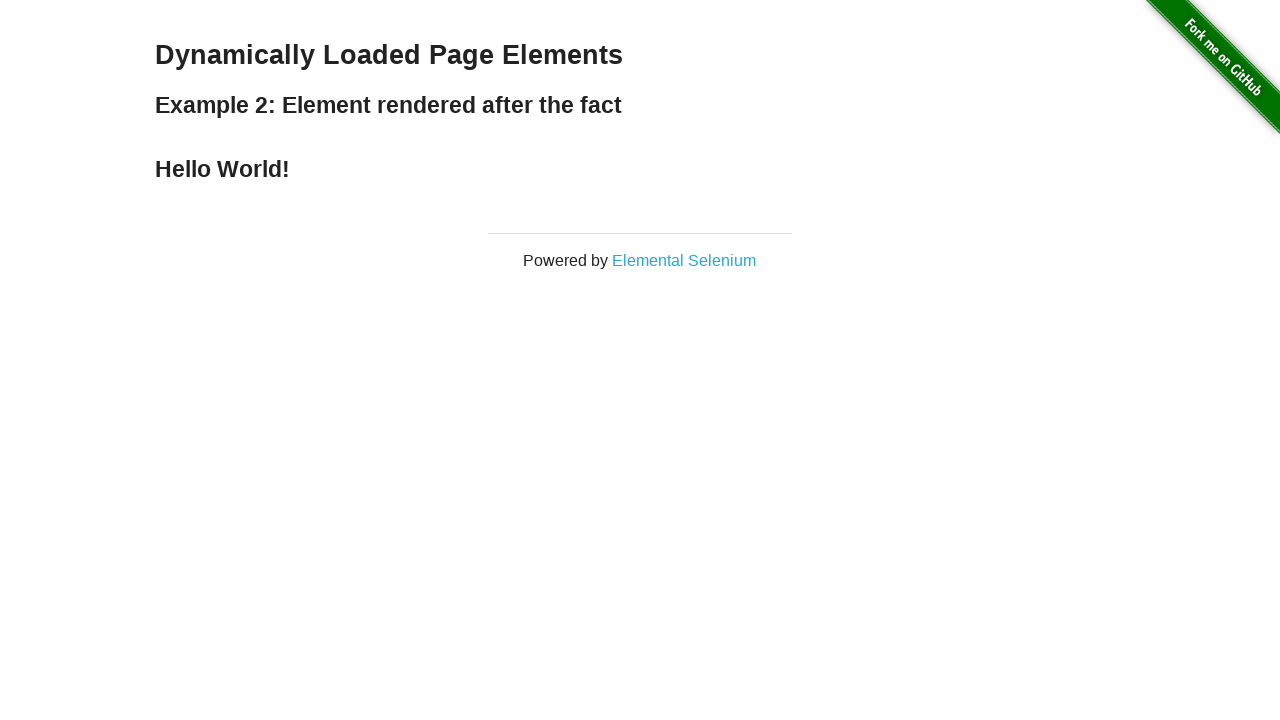

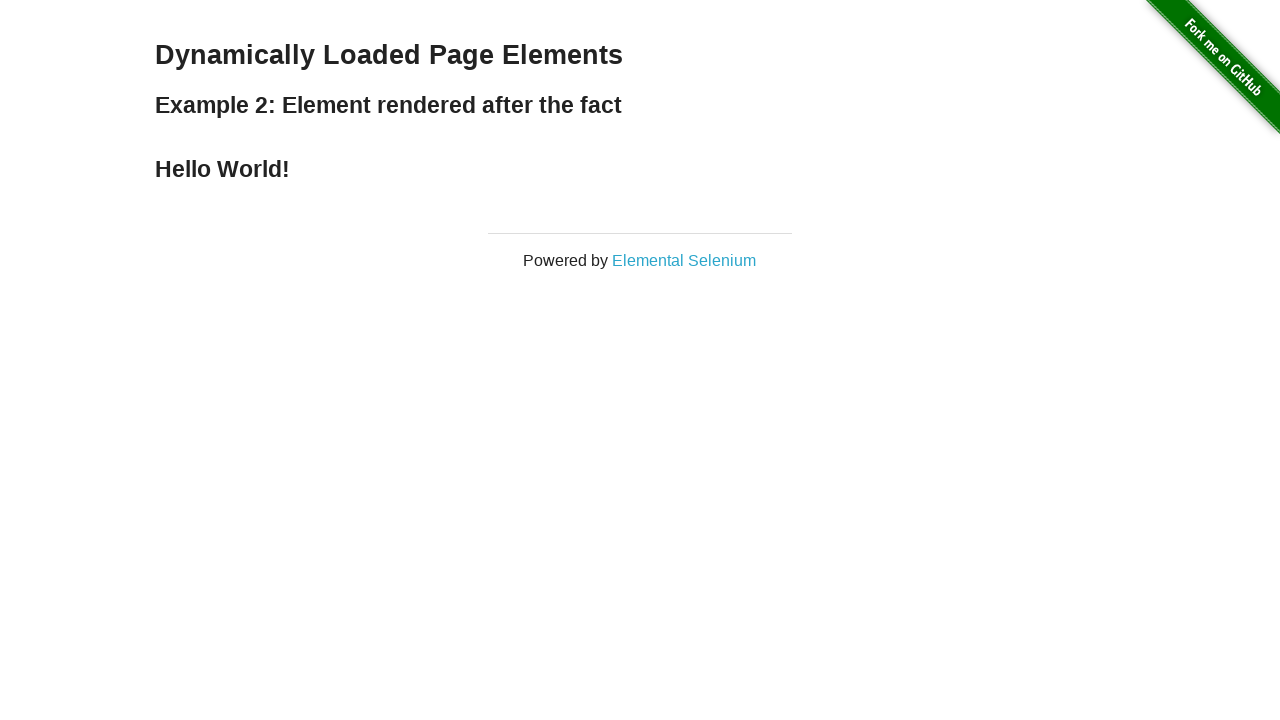